Tests that whitespace is trimmed from edited todo text

Starting URL: https://demo.playwright.dev/todomvc

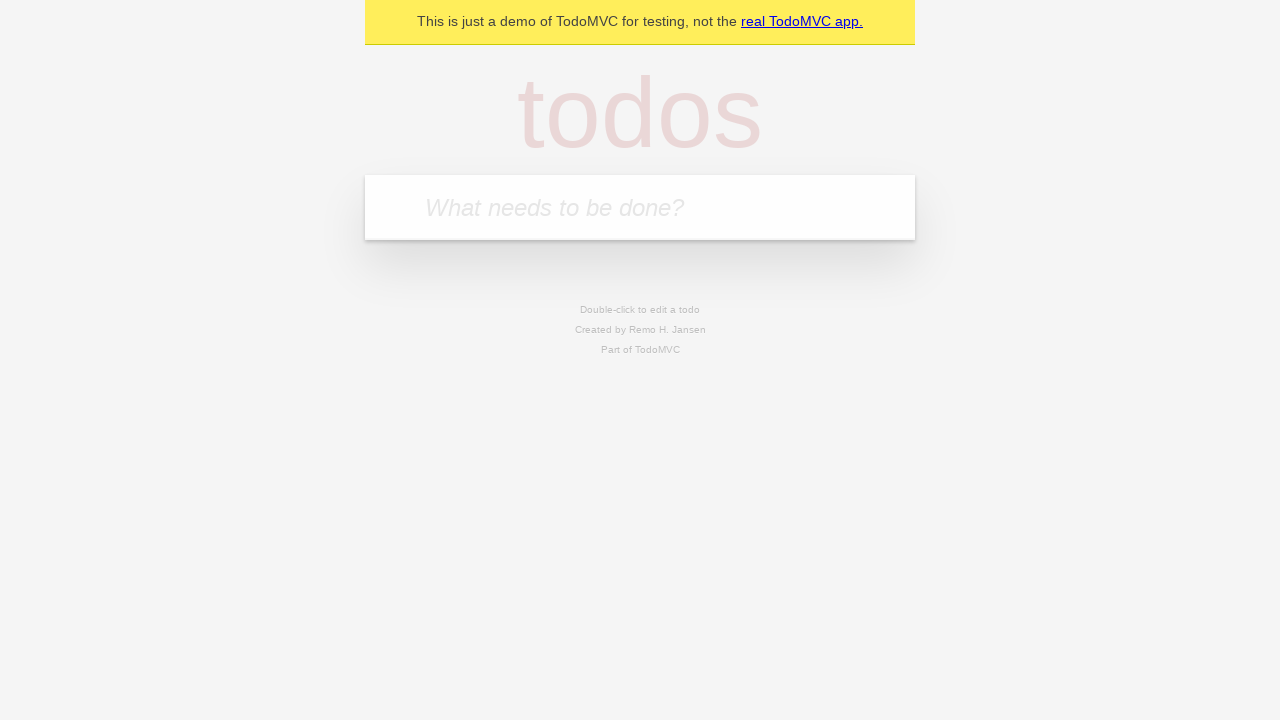

Filled first todo with 'buy some cheese' on internal:attr=[placeholder="What needs to be done?"i]
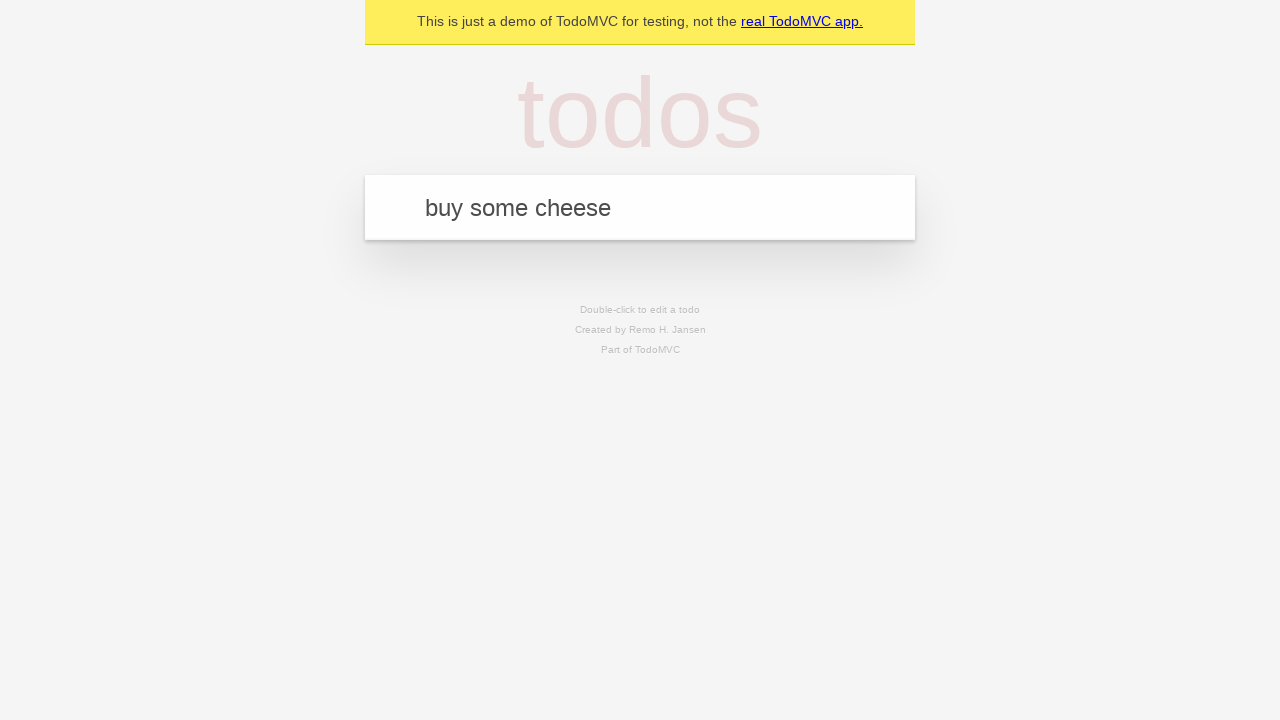

Pressed Enter to add first todo on internal:attr=[placeholder="What needs to be done?"i]
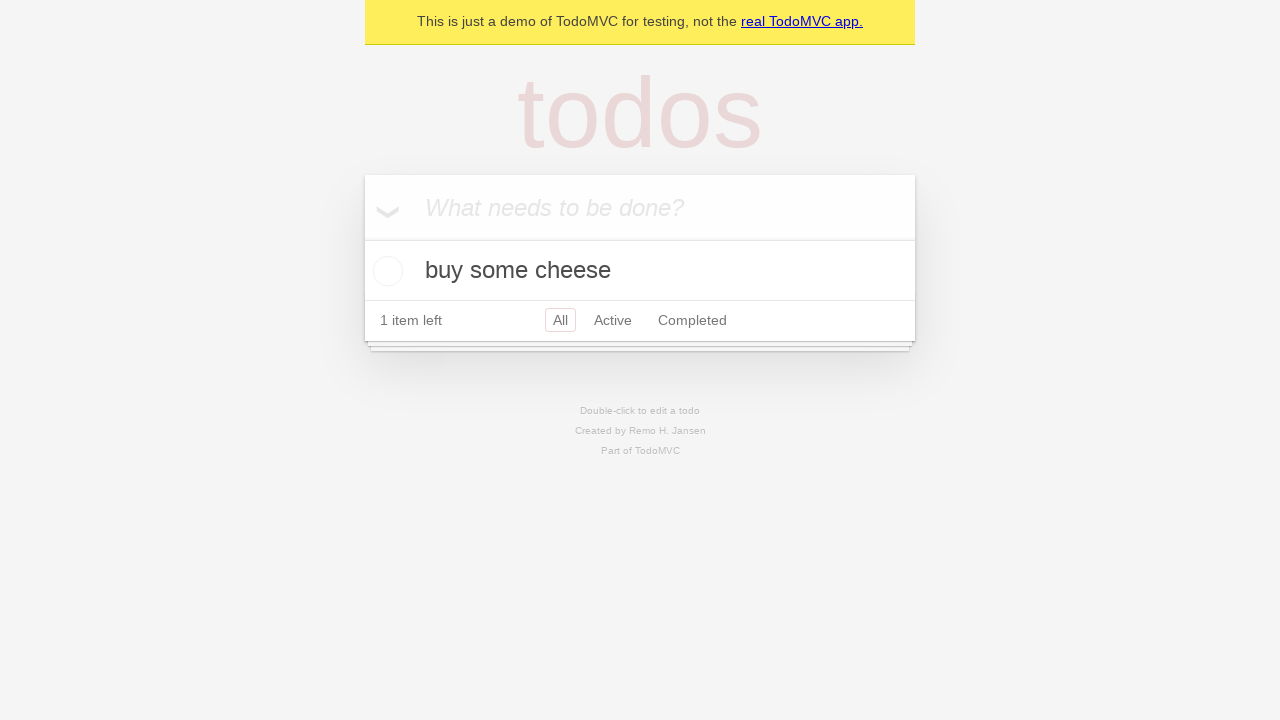

Filled second todo with 'feed the cat' on internal:attr=[placeholder="What needs to be done?"i]
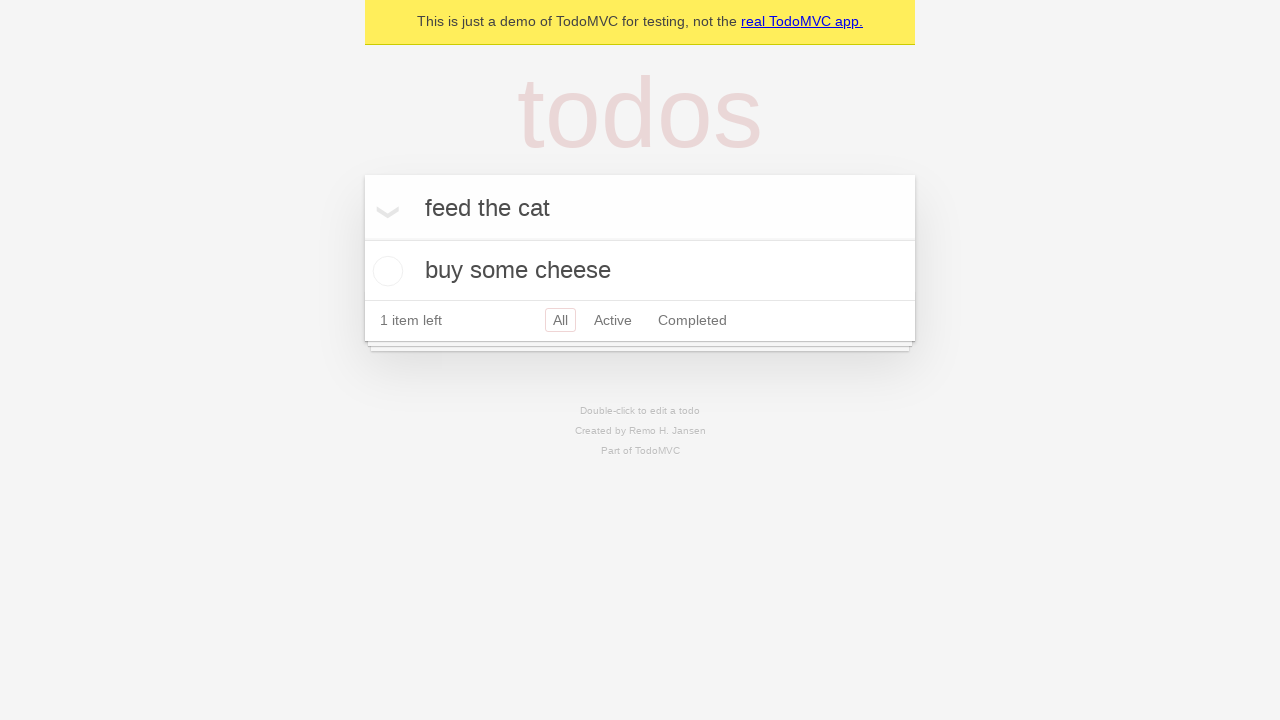

Pressed Enter to add second todo on internal:attr=[placeholder="What needs to be done?"i]
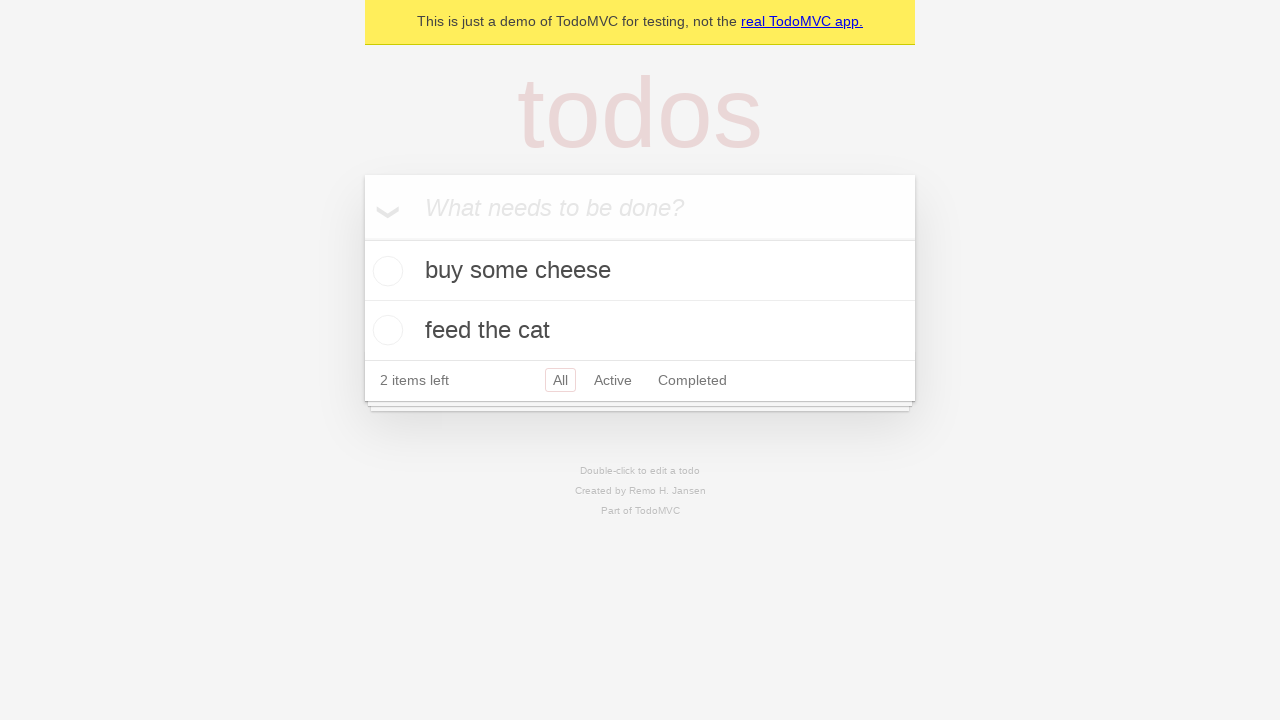

Filled third todo with 'book a doctors appointment' on internal:attr=[placeholder="What needs to be done?"i]
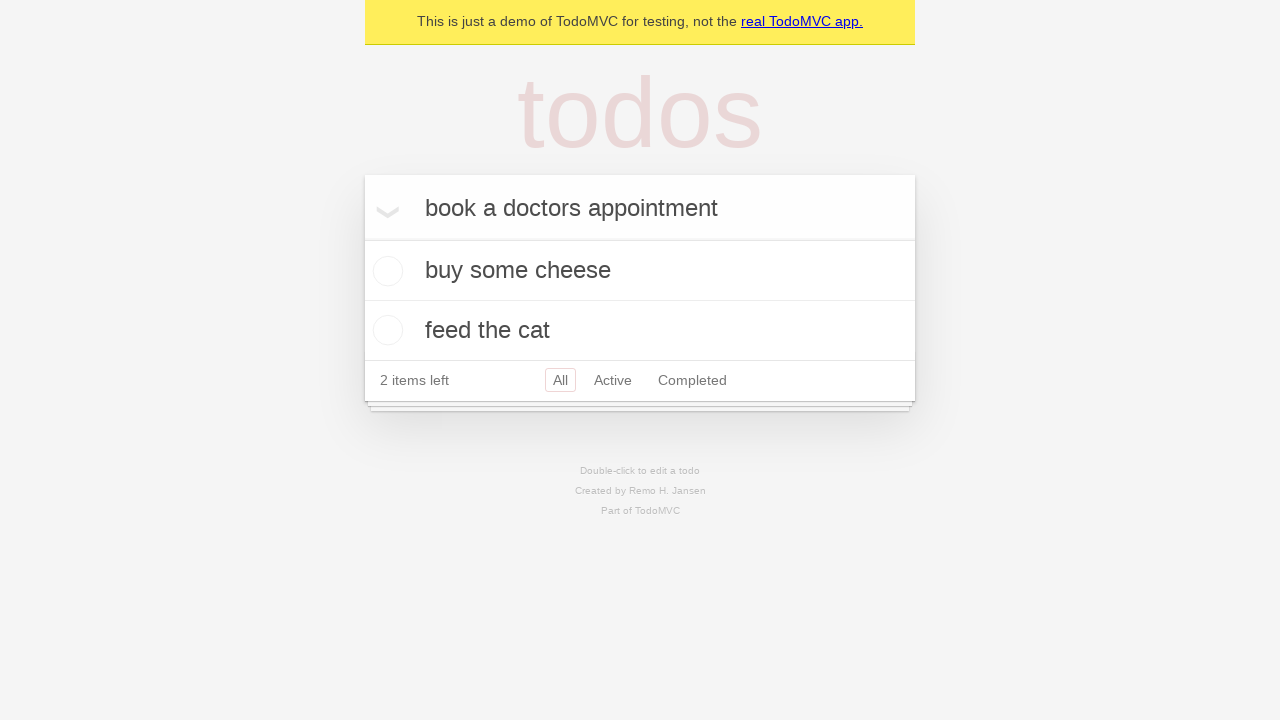

Pressed Enter to add third todo on internal:attr=[placeholder="What needs to be done?"i]
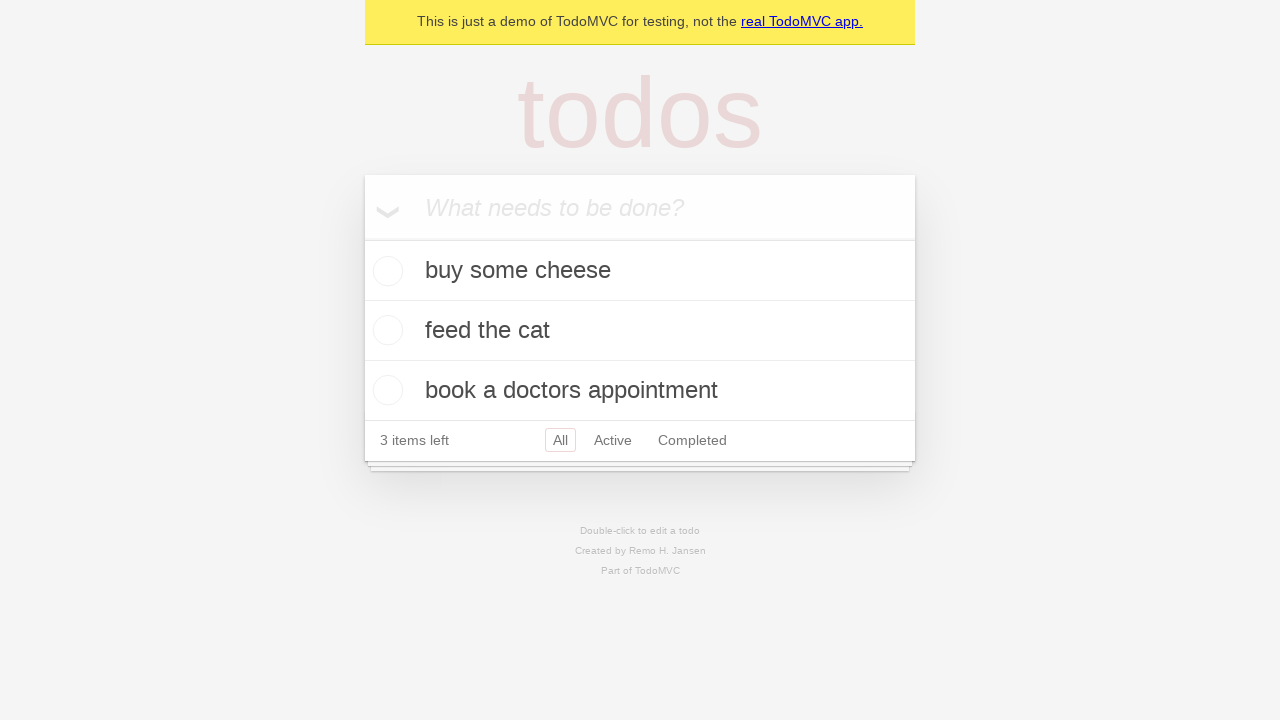

Waited for todo items to load
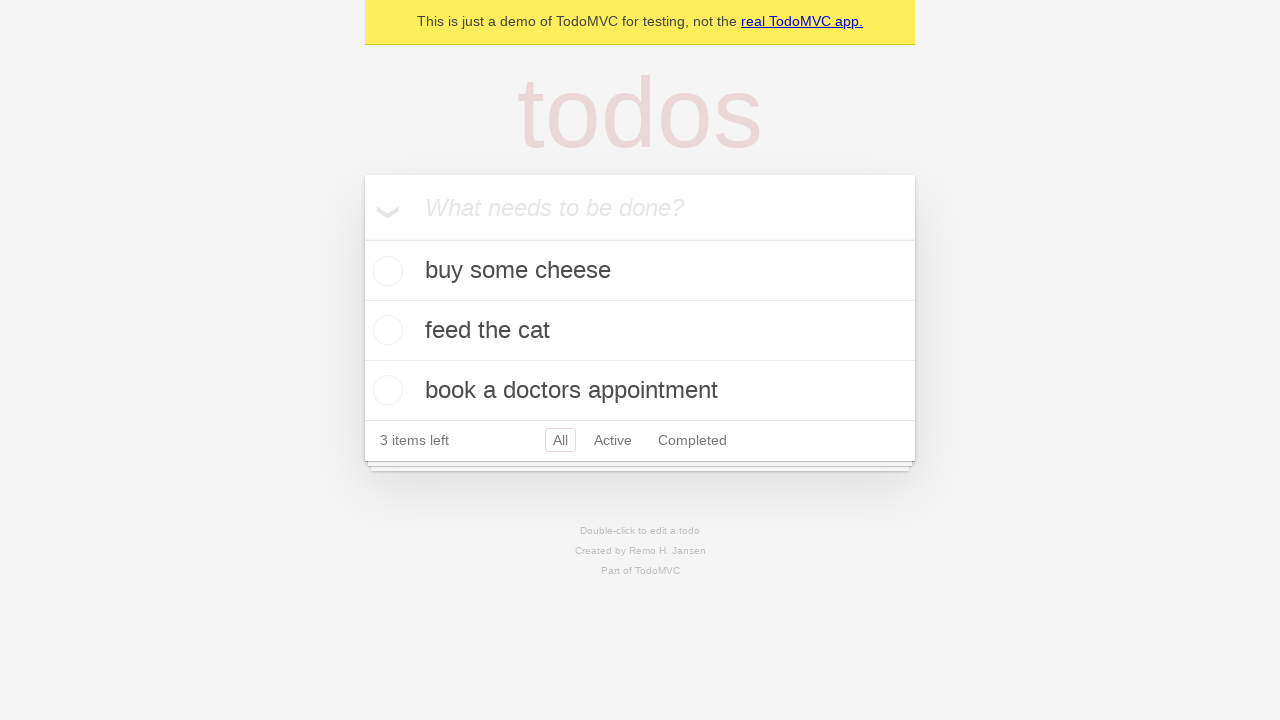

Double-clicked second todo to enter edit mode at (640, 331) on internal:testid=[data-testid="todo-item"s] >> nth=1
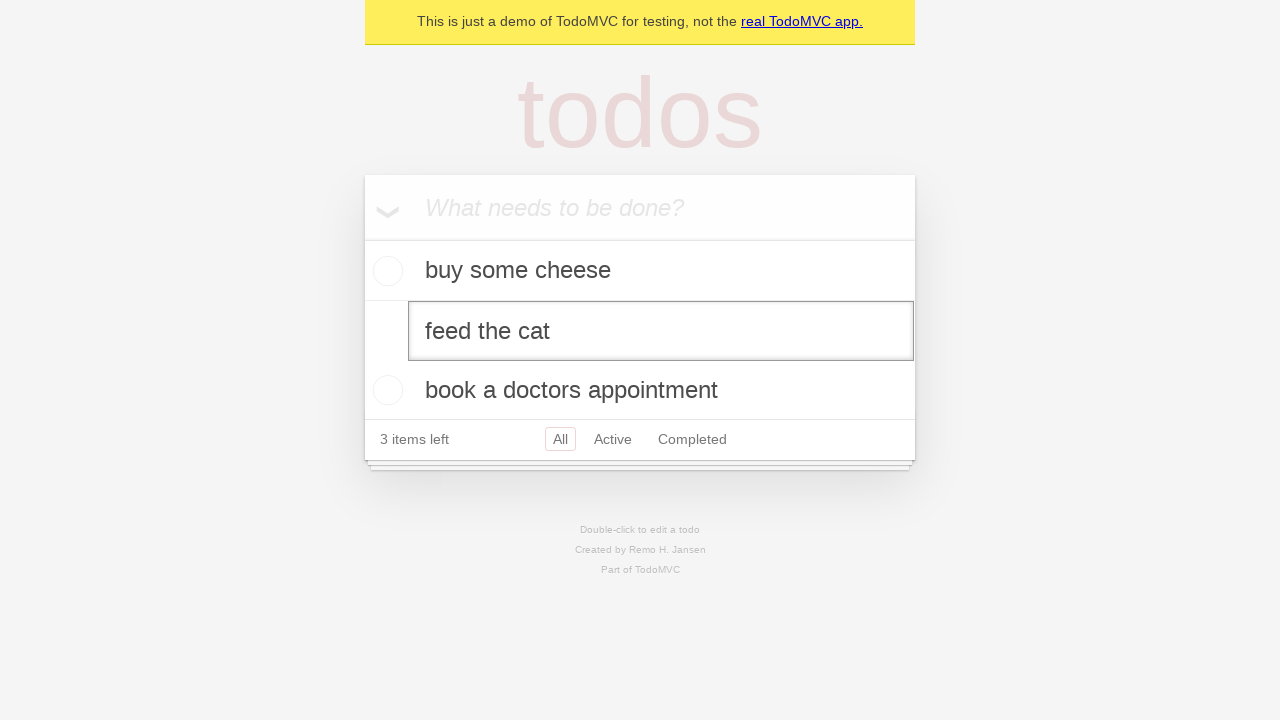

Filled edit field with whitespace-padded text '    buy some sausages    ' on internal:testid=[data-testid="todo-item"s] >> nth=1 >> internal:role=textbox[nam
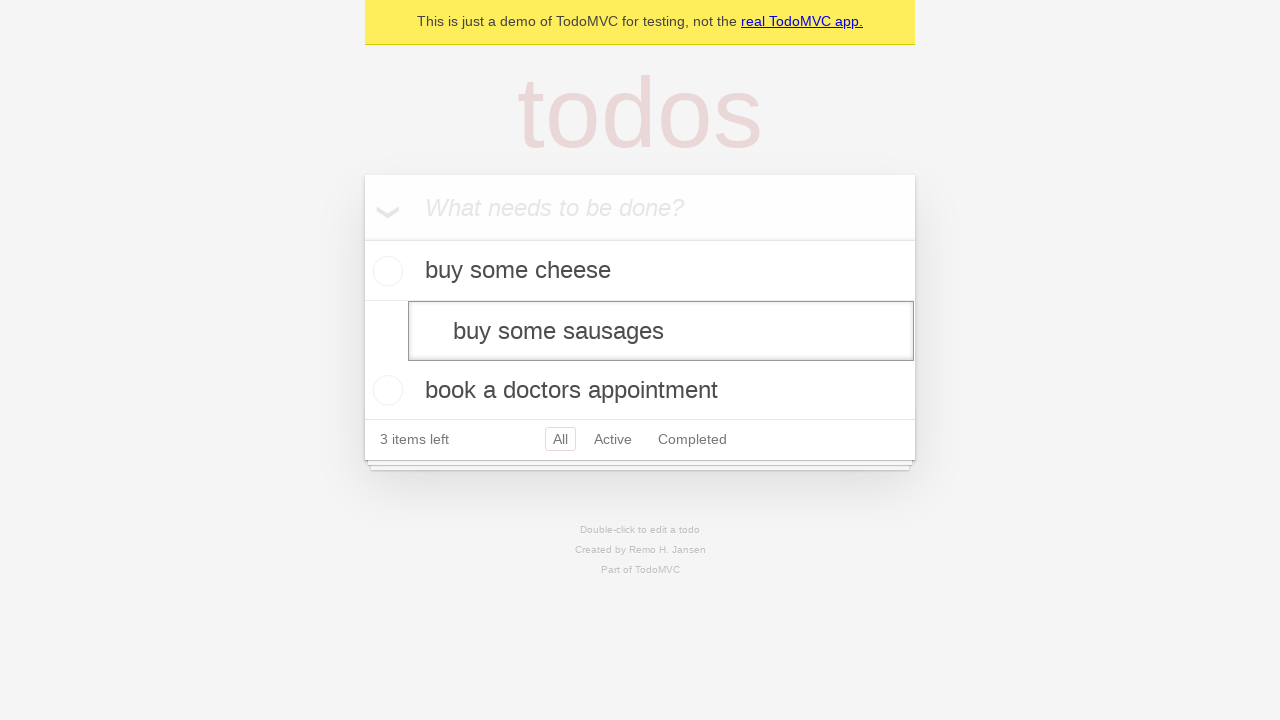

Pressed Enter to submit edited todo text on internal:testid=[data-testid="todo-item"s] >> nth=1 >> internal:role=textbox[nam
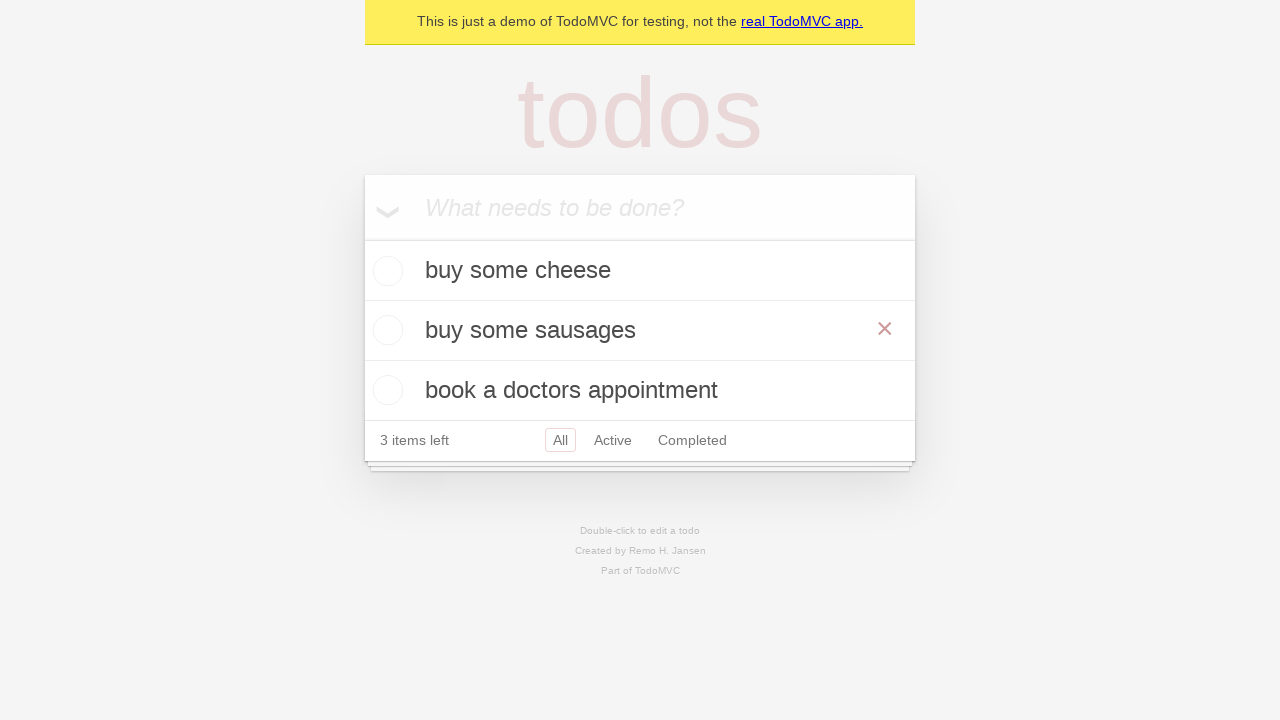

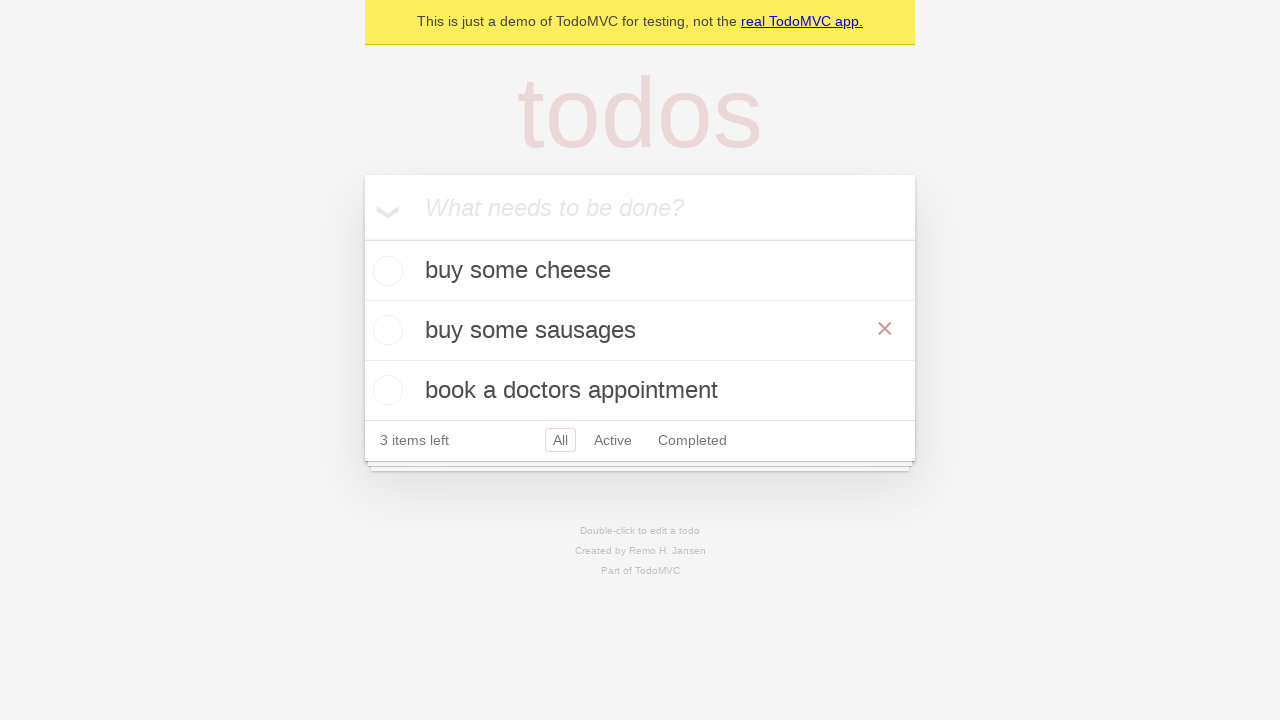